Tests handling of JavaScript alerts including accepting a simple alert and entering text in a prompt dialog

Starting URL: https://demoqa.com/alerts

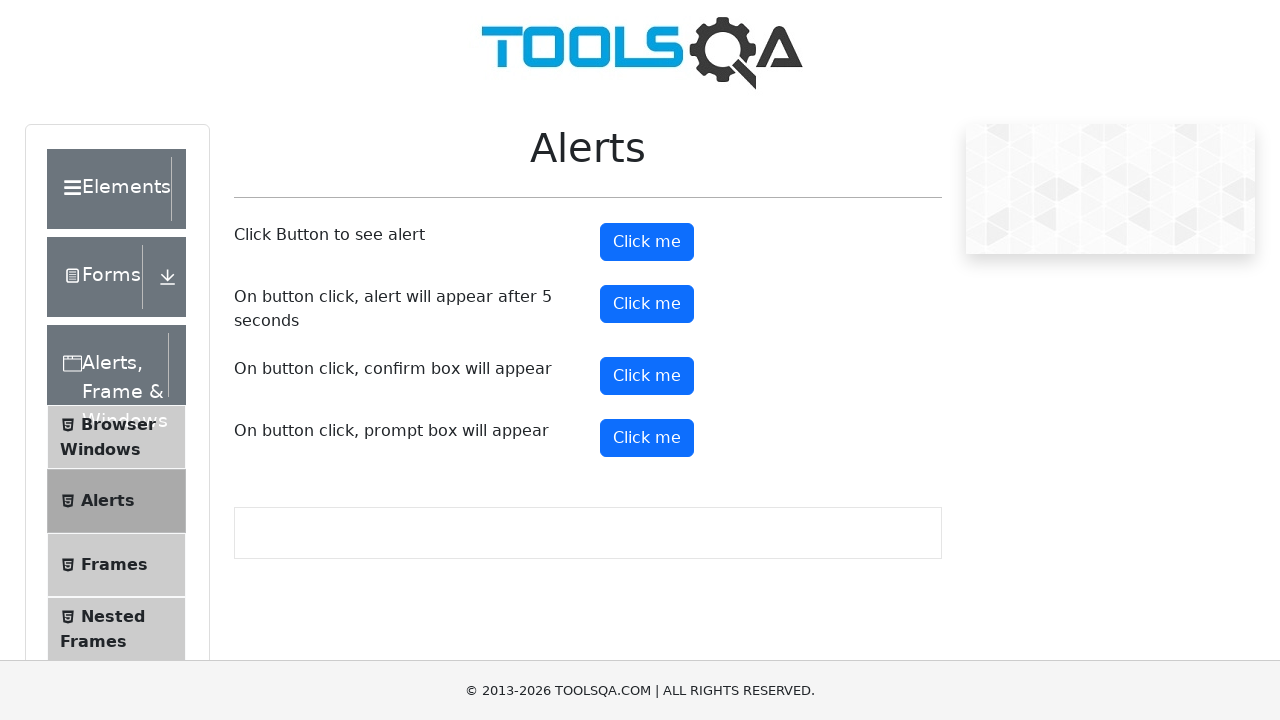

Clicked alert button and accepted the dialog at (647, 242) on #alertButton
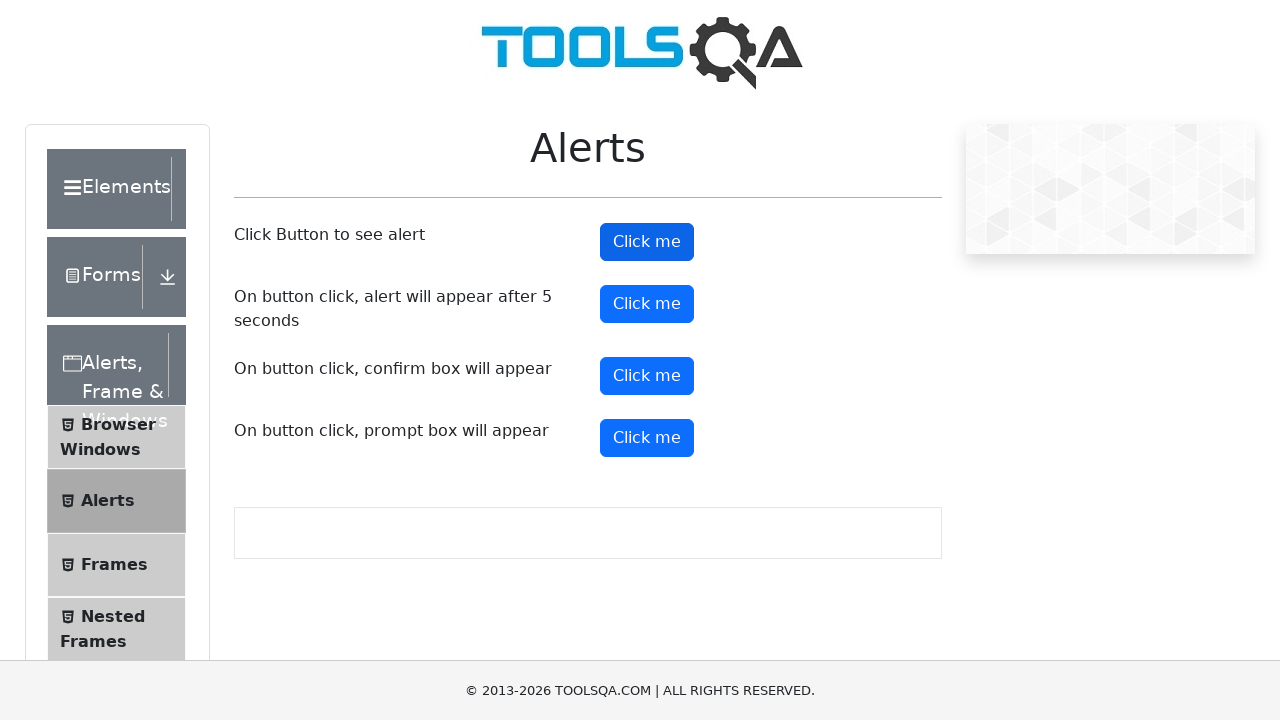

Clicked prompt button and entered 'Fahim' in the dialog at (647, 438) on #promtButton
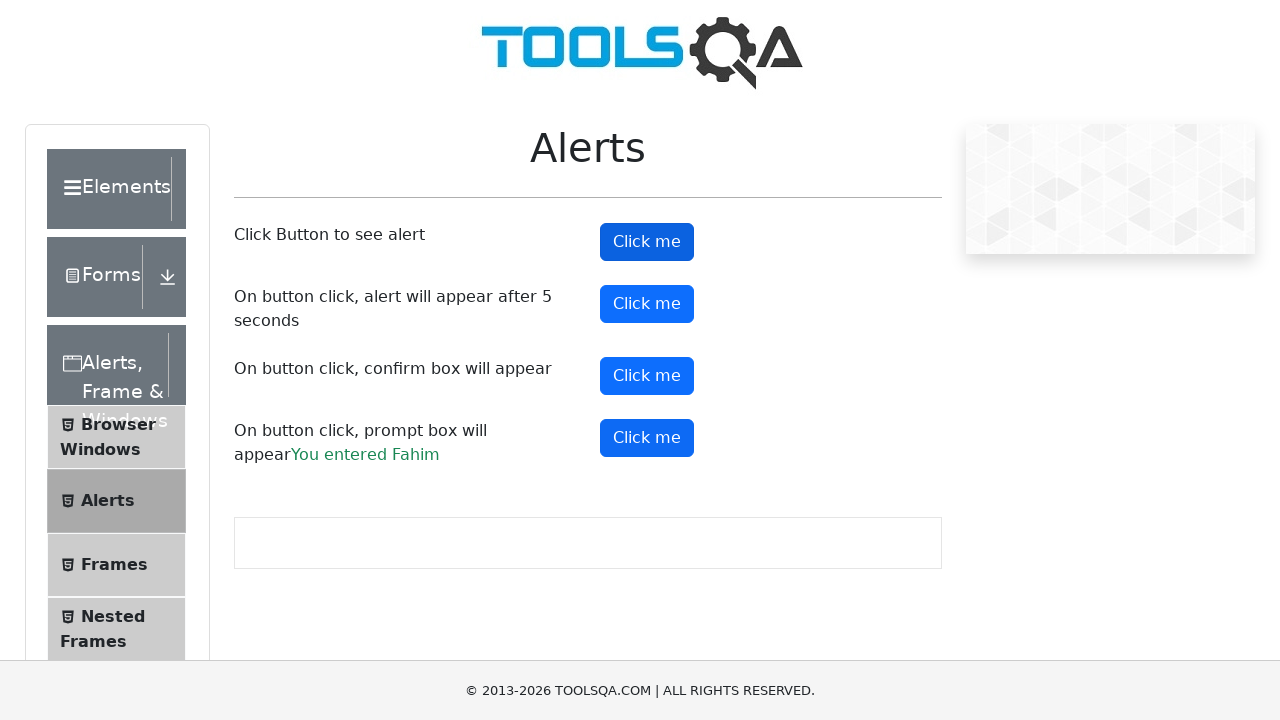

Prompt result element loaded
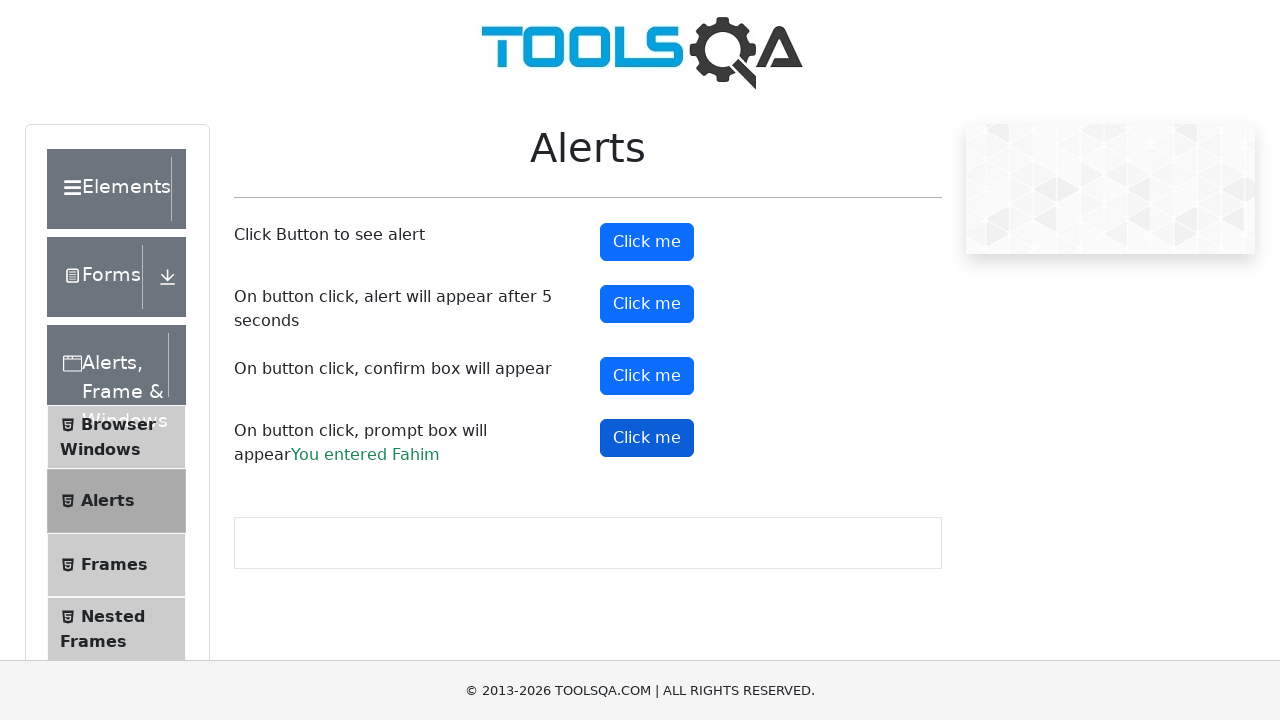

Retrieved prompt result text content
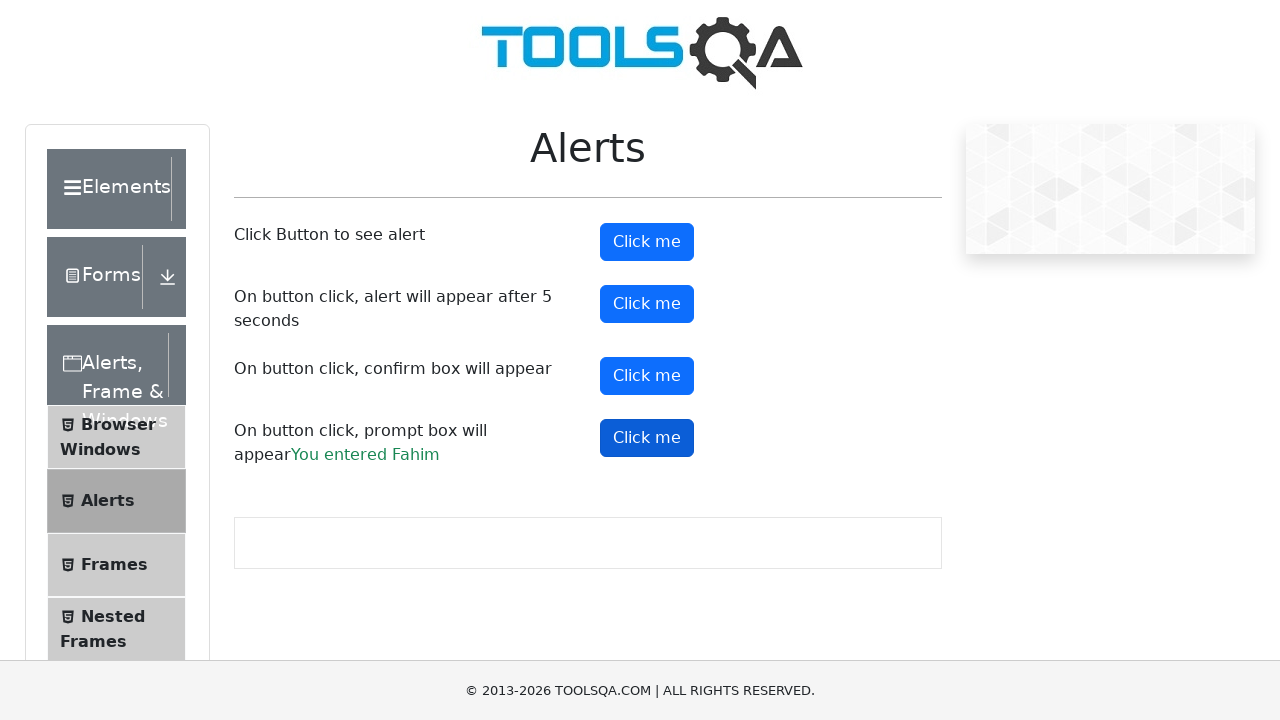

Verified that 'Fahim' is present in the prompt result
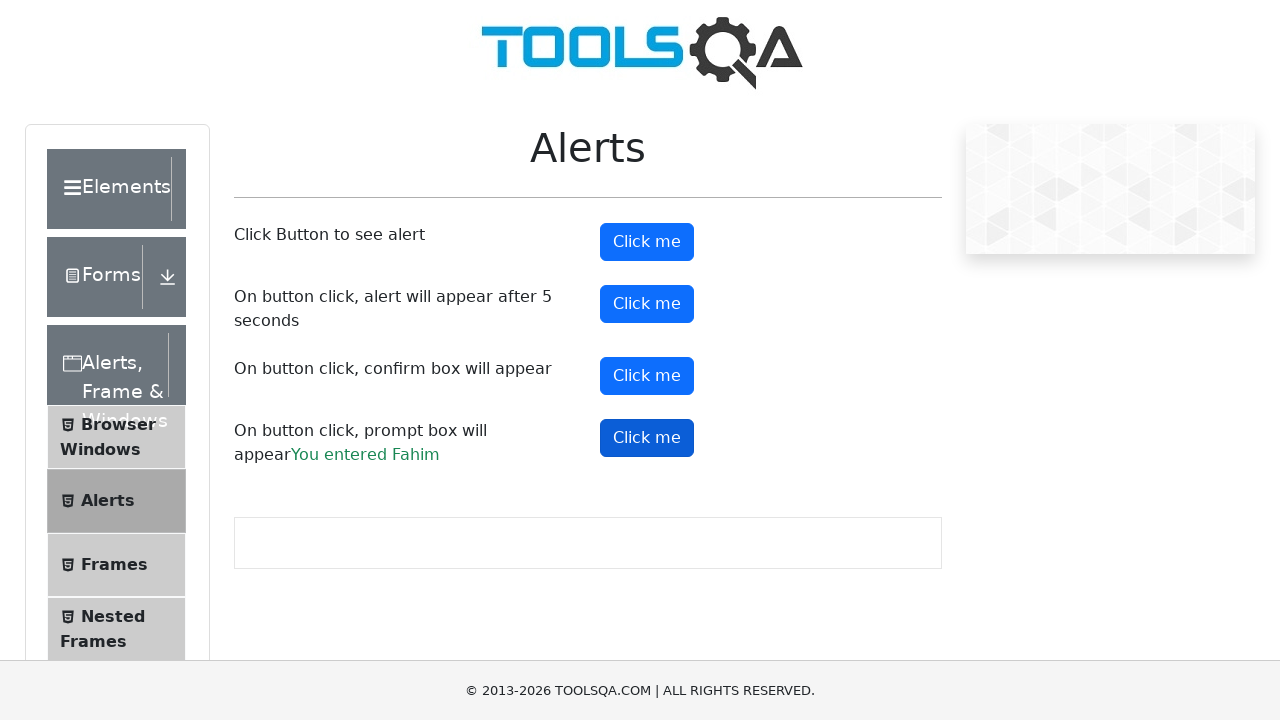

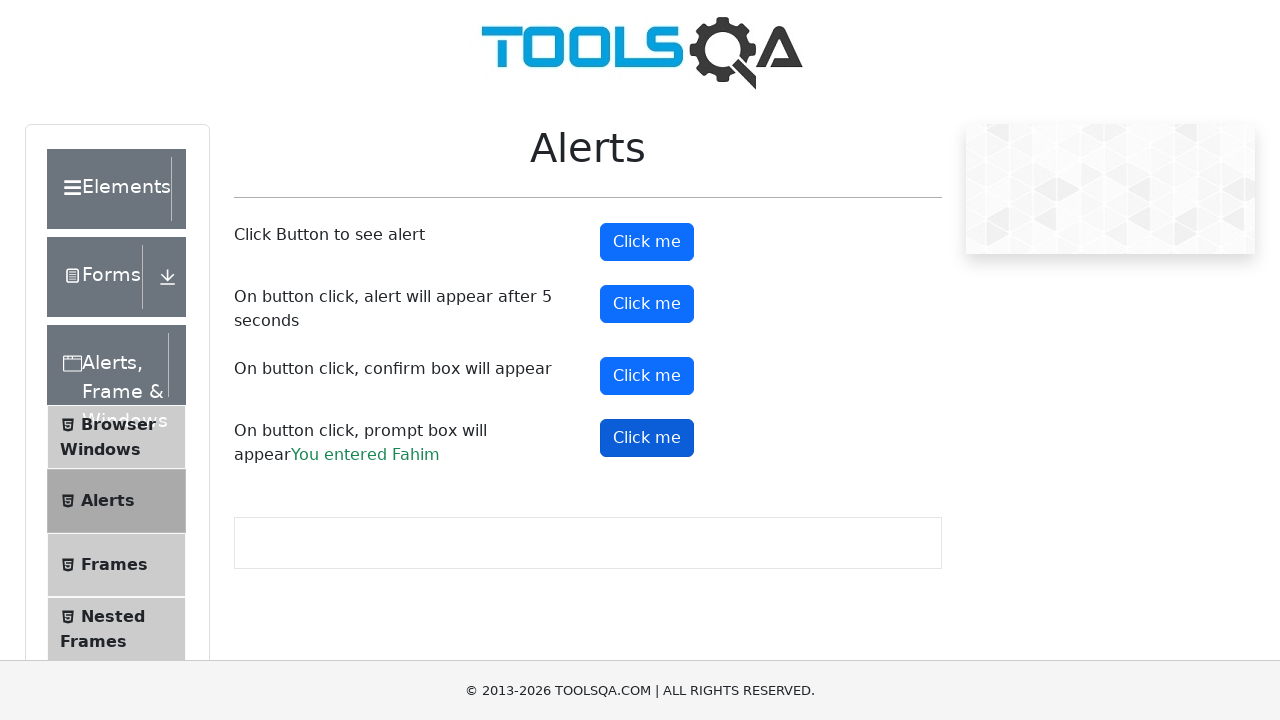